Tests hover functionality on a multi-level menu by hovering over a main menu item to reveal a submenu, then hovering over the submenu item to reveal a sub-submenu.

Starting URL: https://demoqa.com/menu/

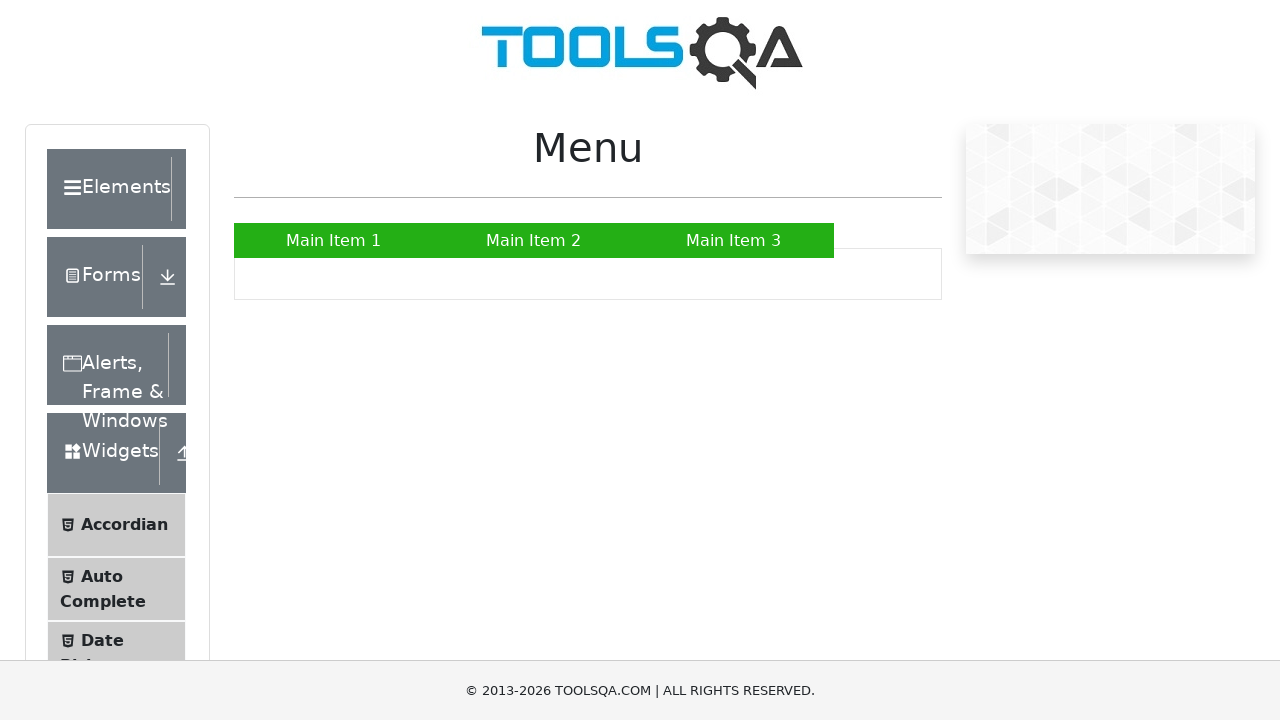

Hovered over main menu item 'Main Item 2' to reveal submenu at (534, 240) on text=Main Item 2
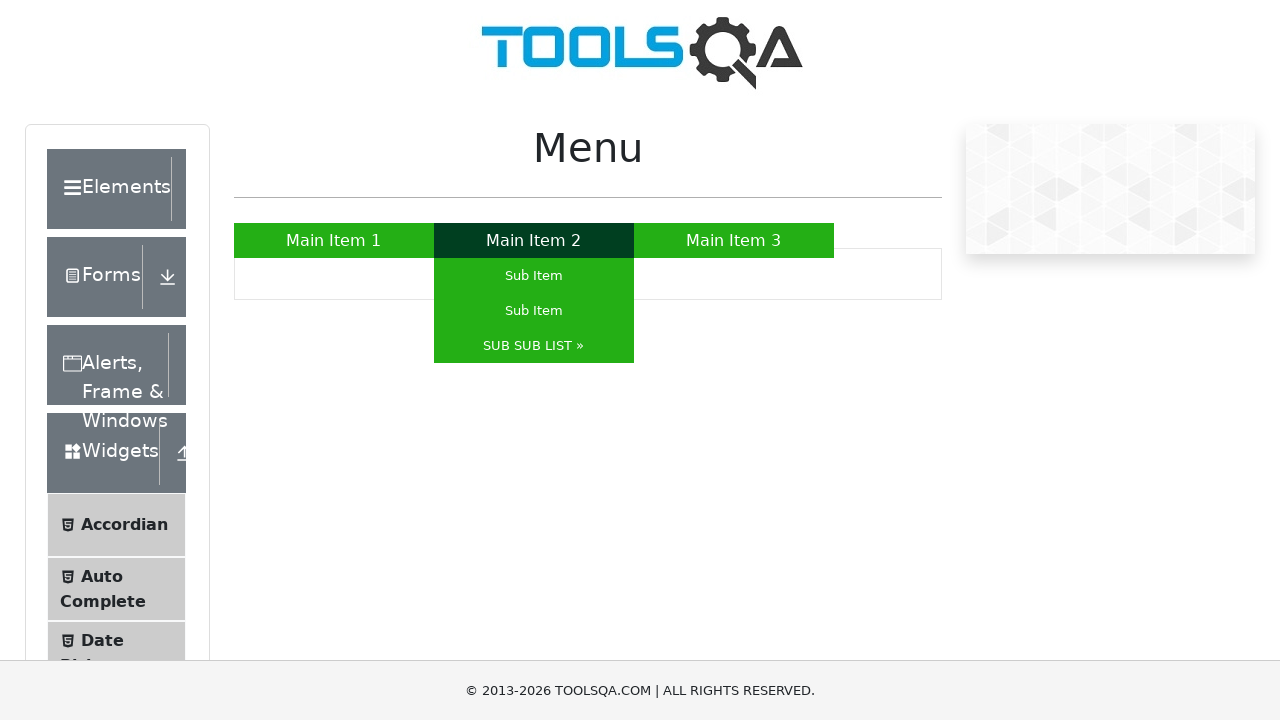

Hovered over submenu item 'SUB SUB LIST »' to reveal sub-submenu at (534, 346) on text=SUB SUB LIST »
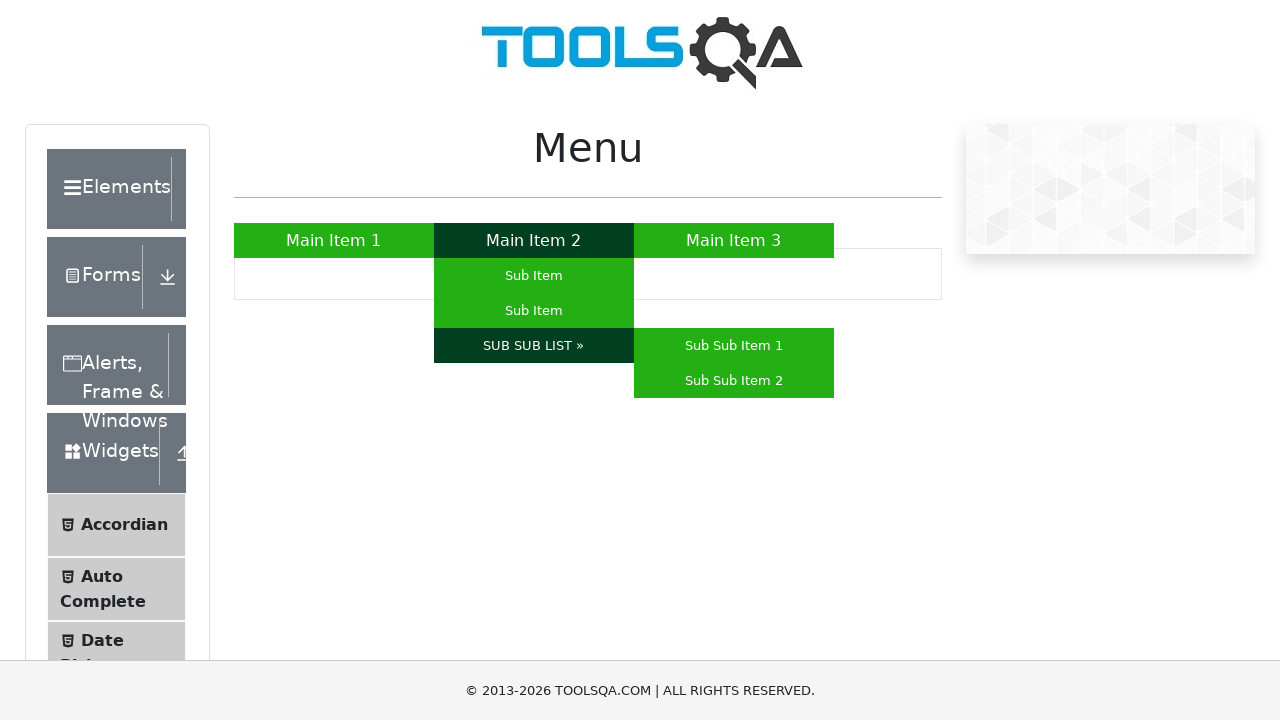

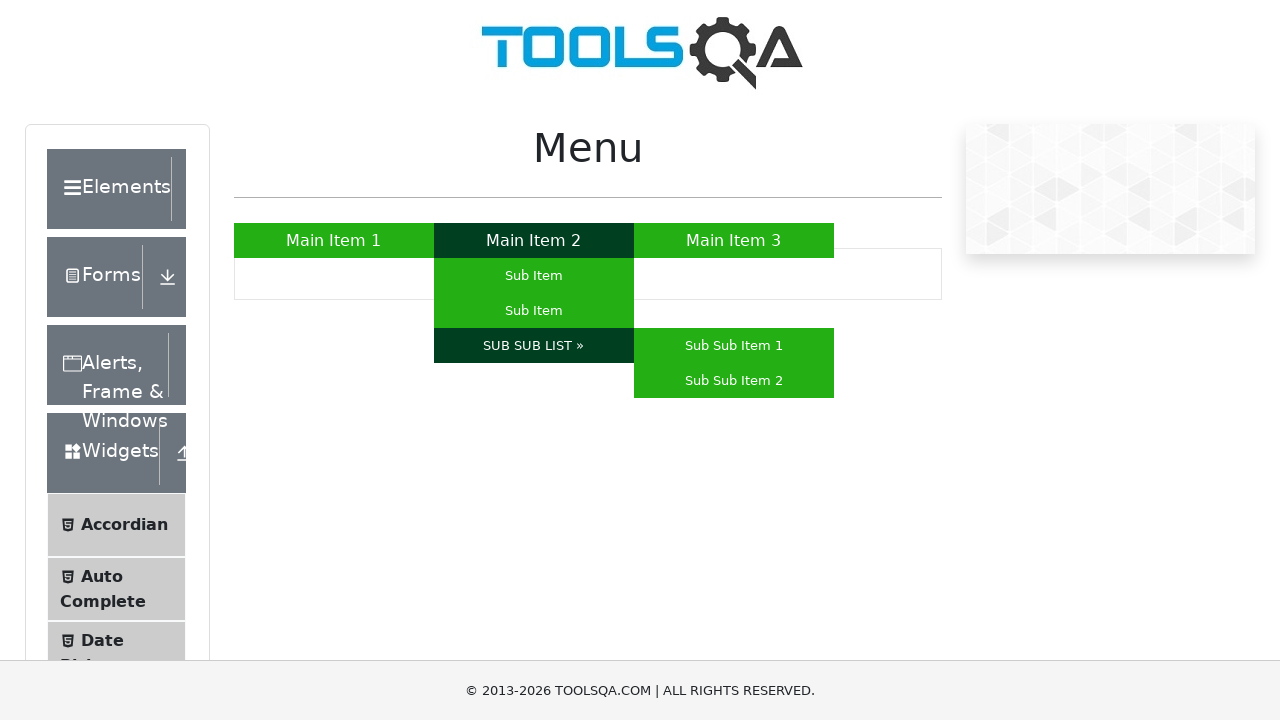